Tests hovering over an element to display a tooltip

Starting URL: https://demoqa.com/tool-tips

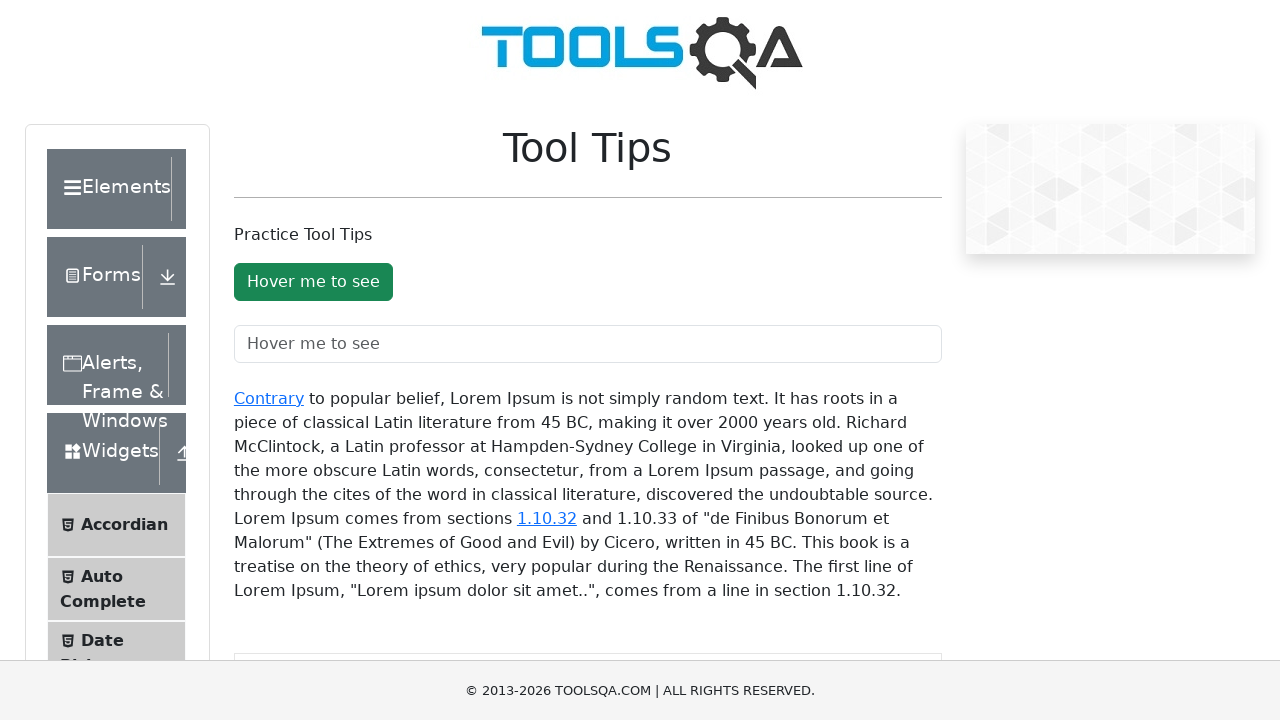

Navigated to tooltips demo page
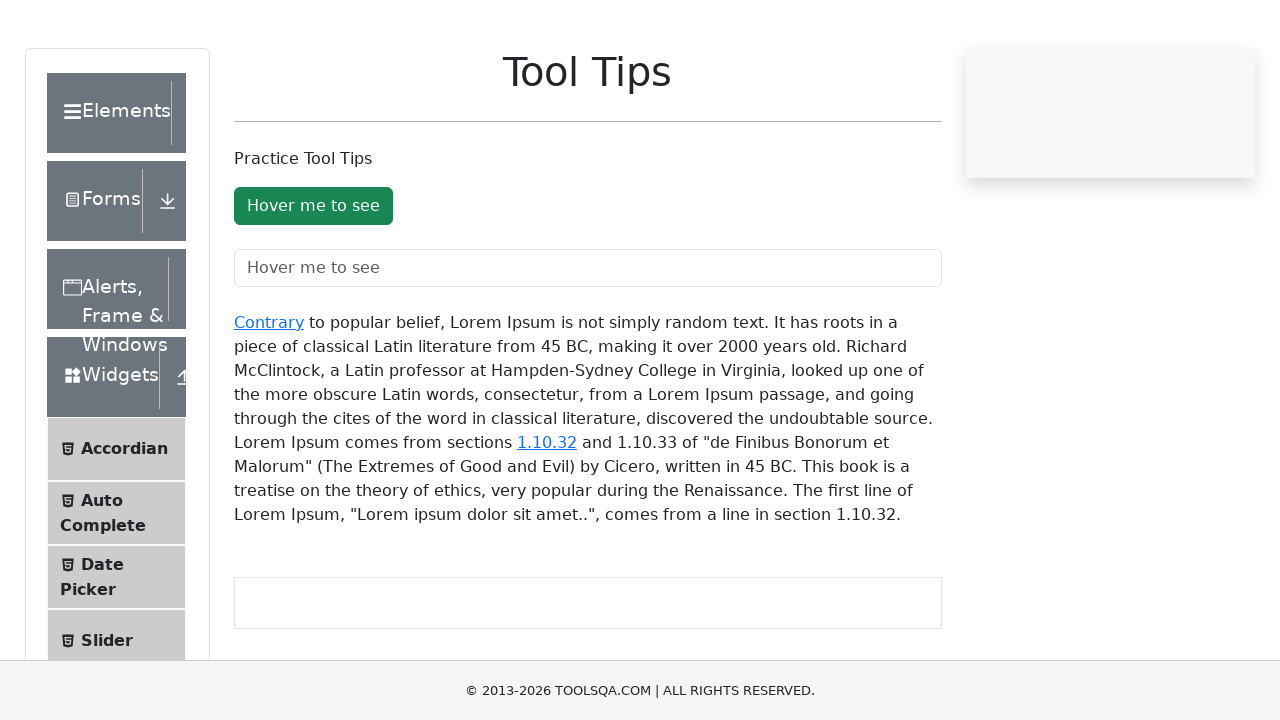

Hovered over button to display tooltip at (313, 282) on #toolTipButton
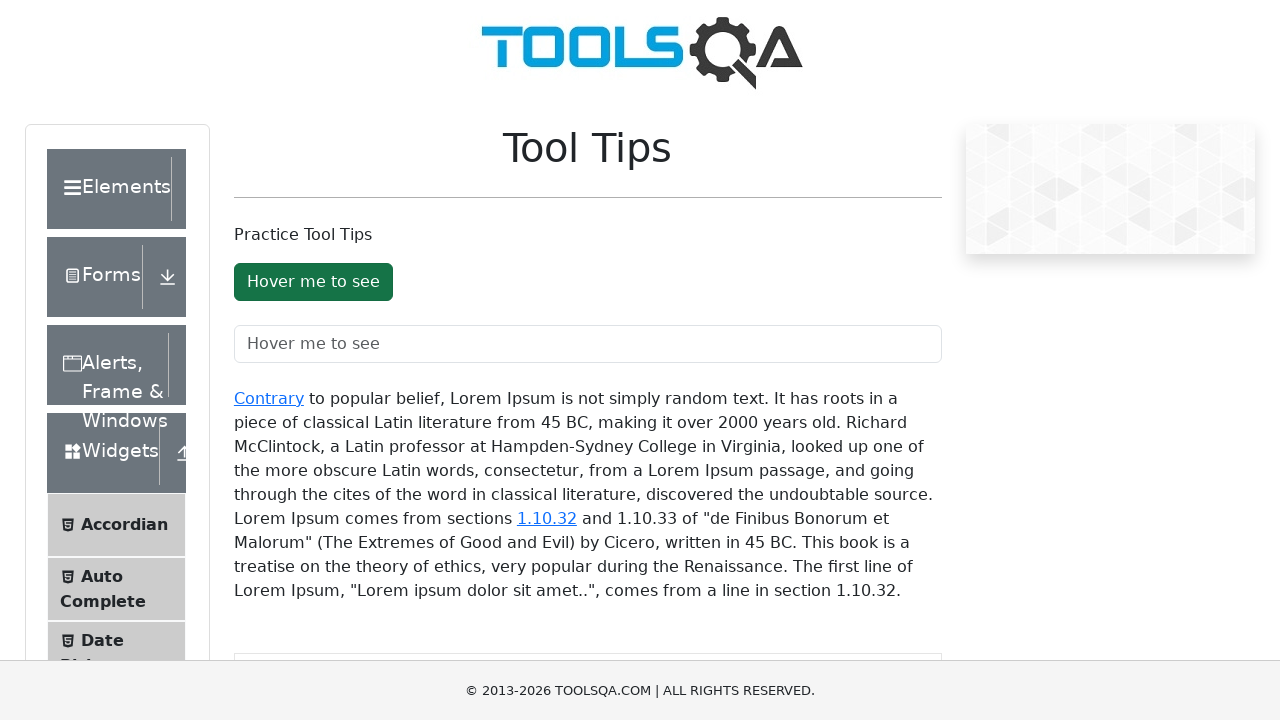

Tooltip appeared on screen
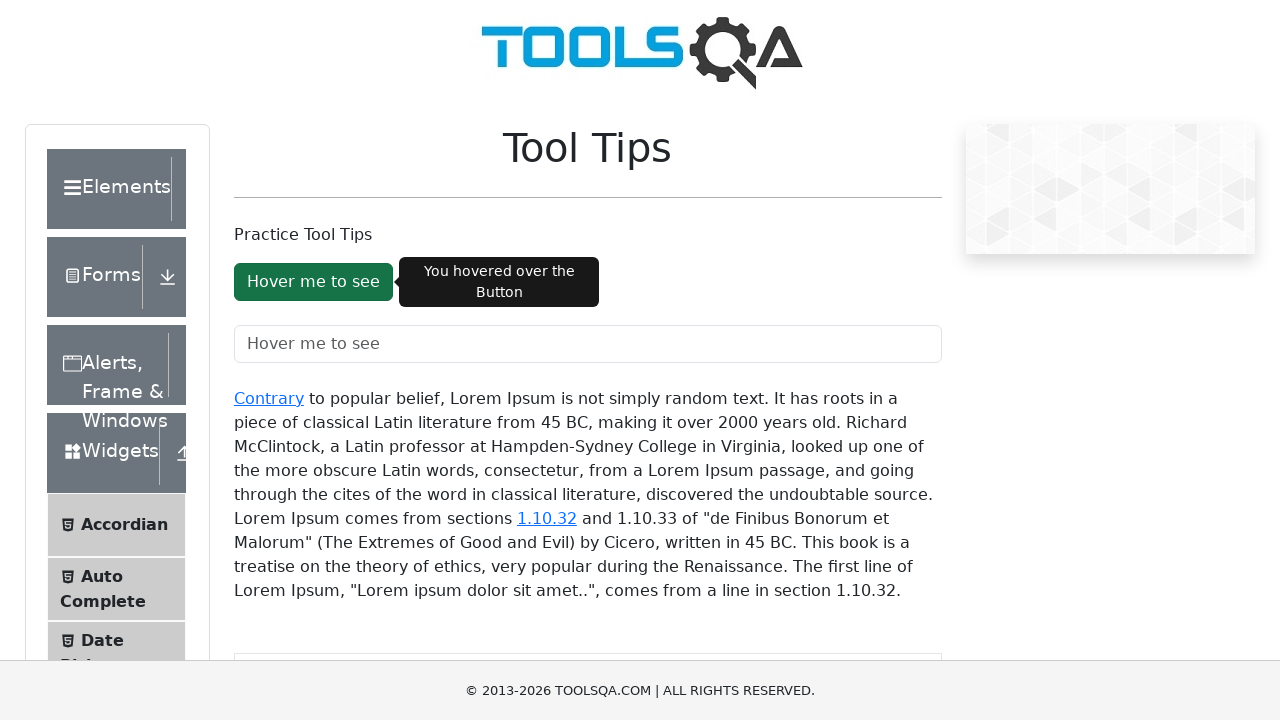

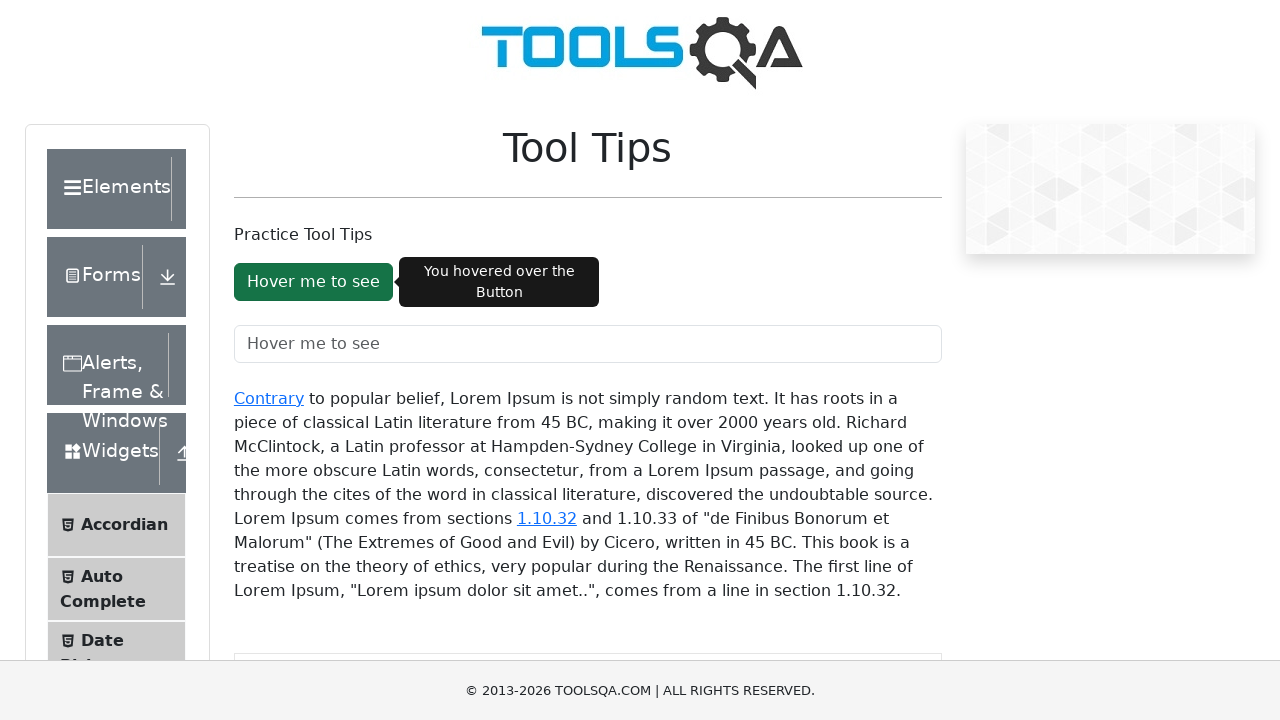